Tests a slow calculator web application by setting a delay value, entering a calculation (7+8), clicking equals, and verifying the result displays "15"

Starting URL: https://bonigarcia.dev/selenium-webdriver-java/slow-calculator.html

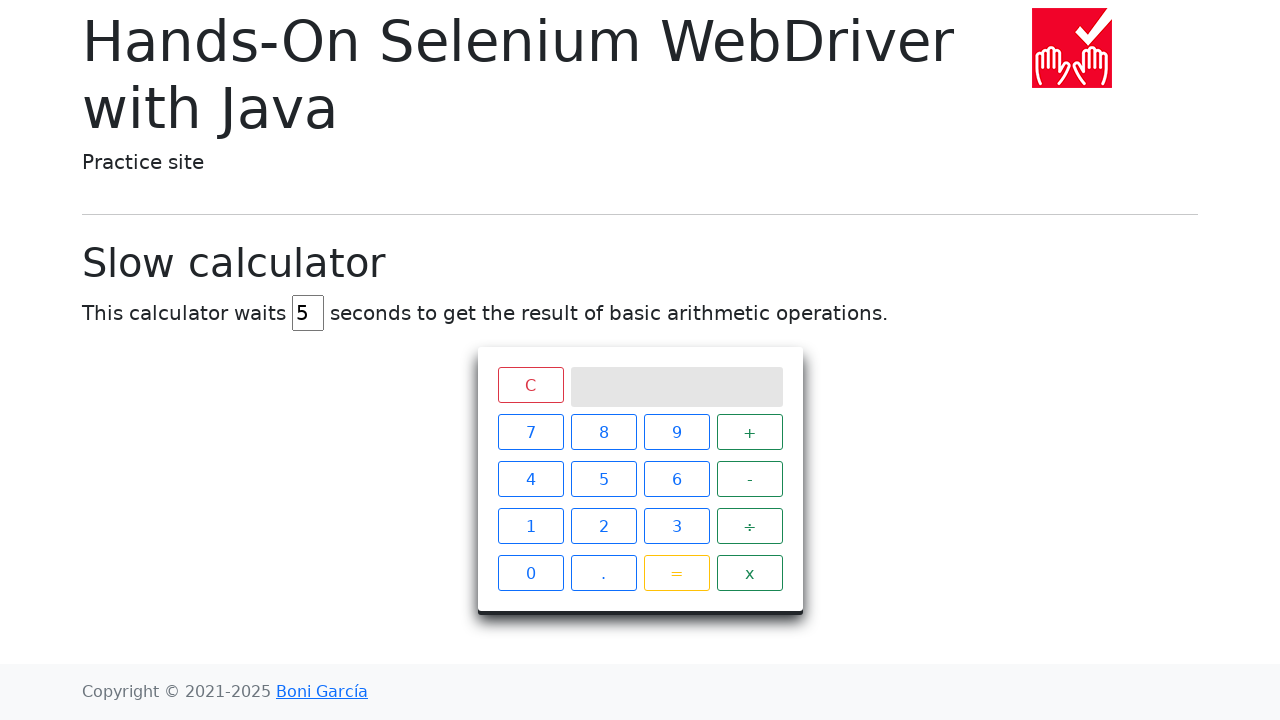

Cleared the delay input field on #delay
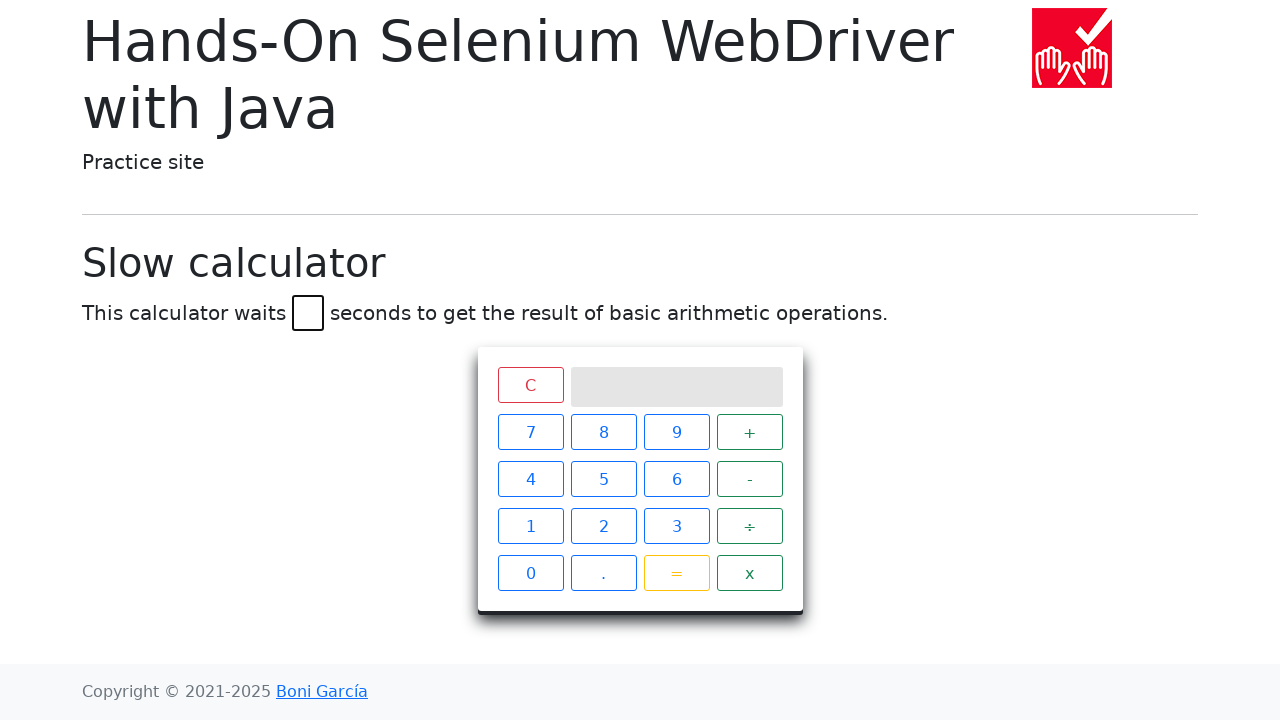

Set delay value to 45 seconds on #delay
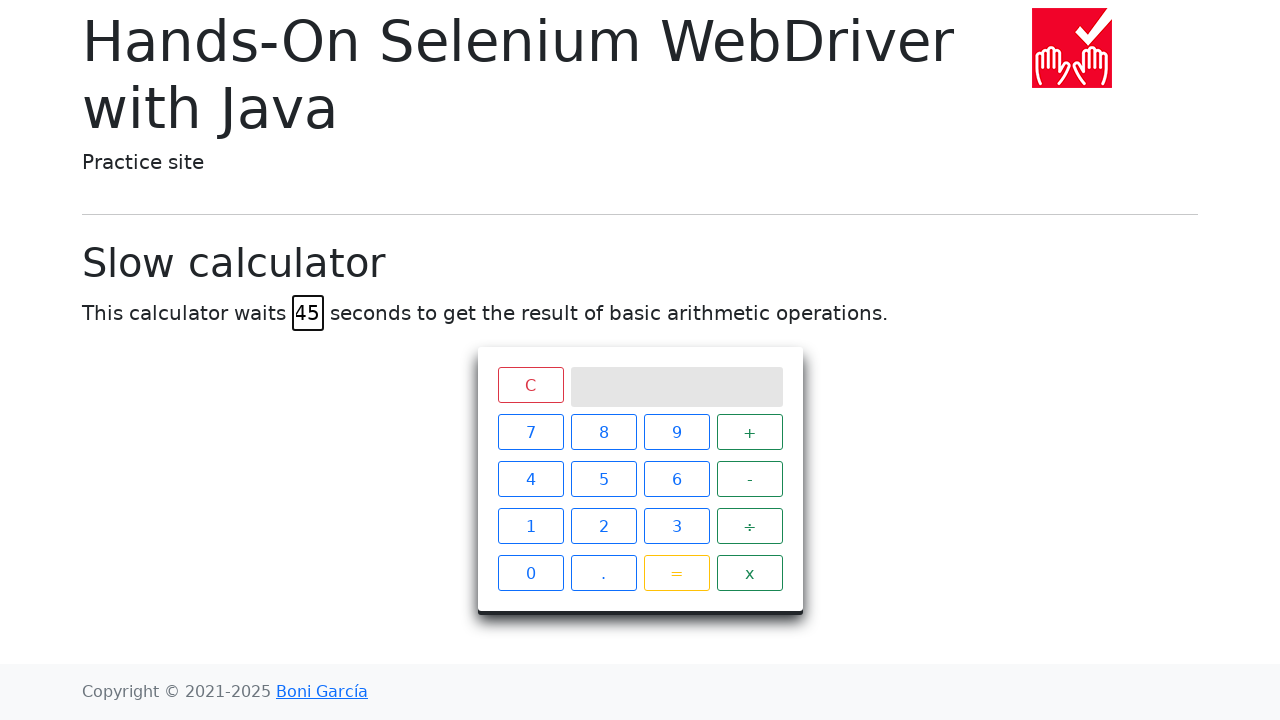

Clicked number 7 at (530, 432) on xpath=//span[text()='7']
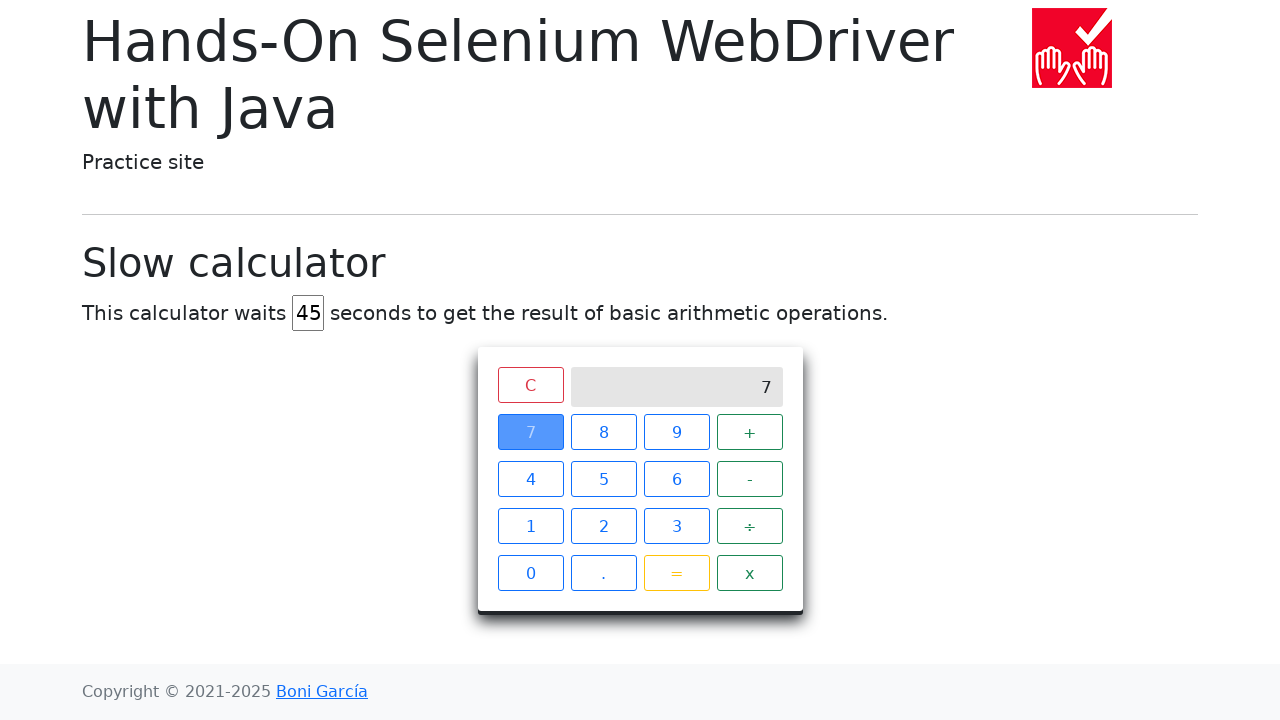

Clicked plus operator at (750, 432) on span.operator.btn.btn-outline-success
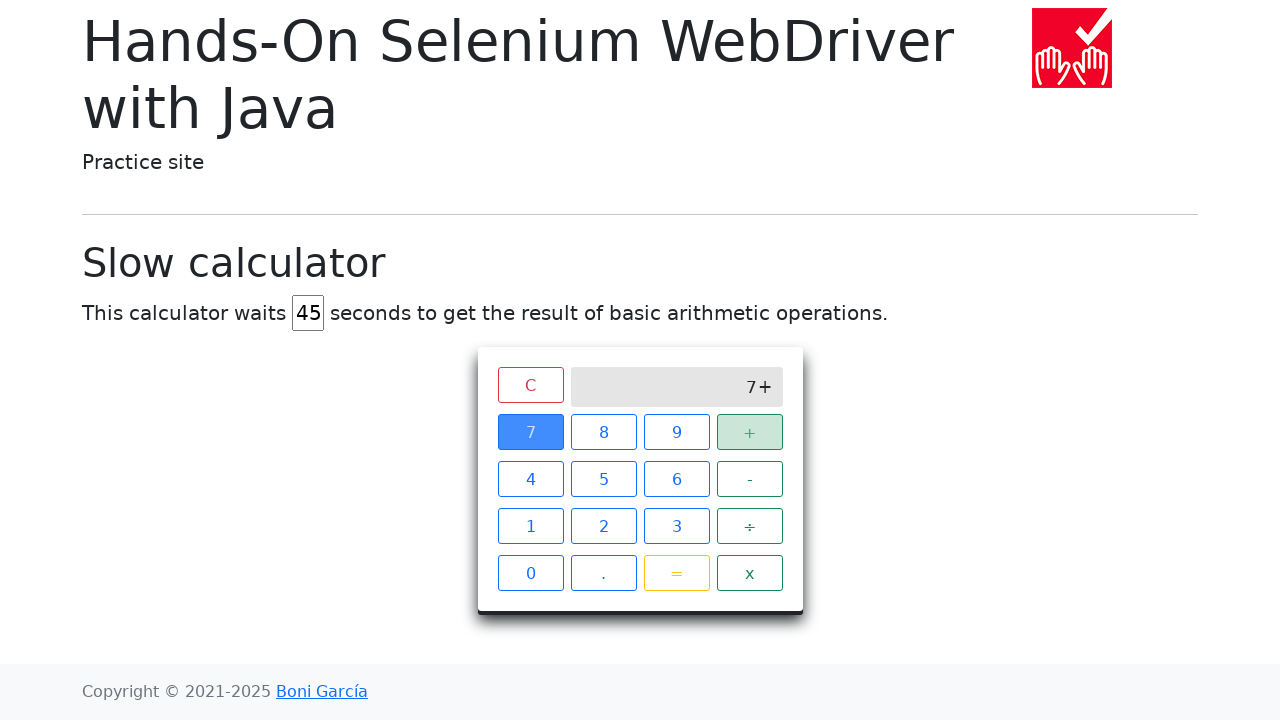

Clicked number 8 at (604, 432) on xpath=//span[text()='8']
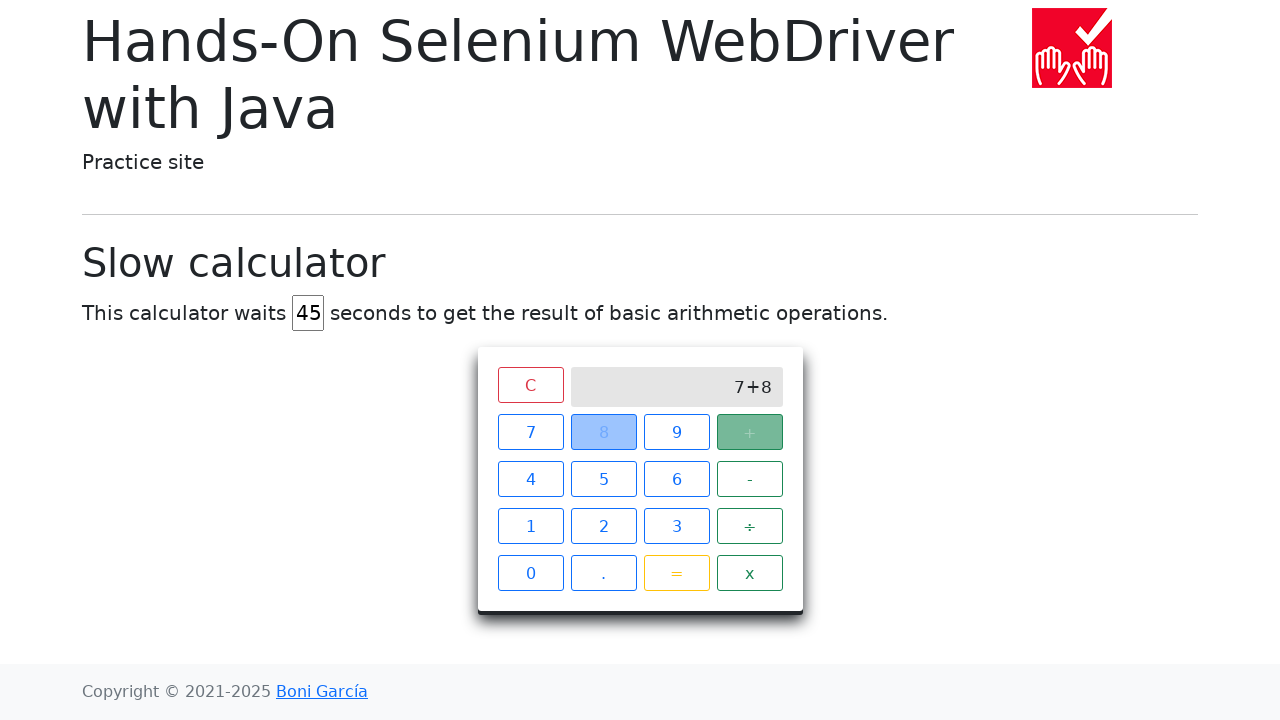

Clicked equals button at (676, 573) on span.btn.btn-outline-warning
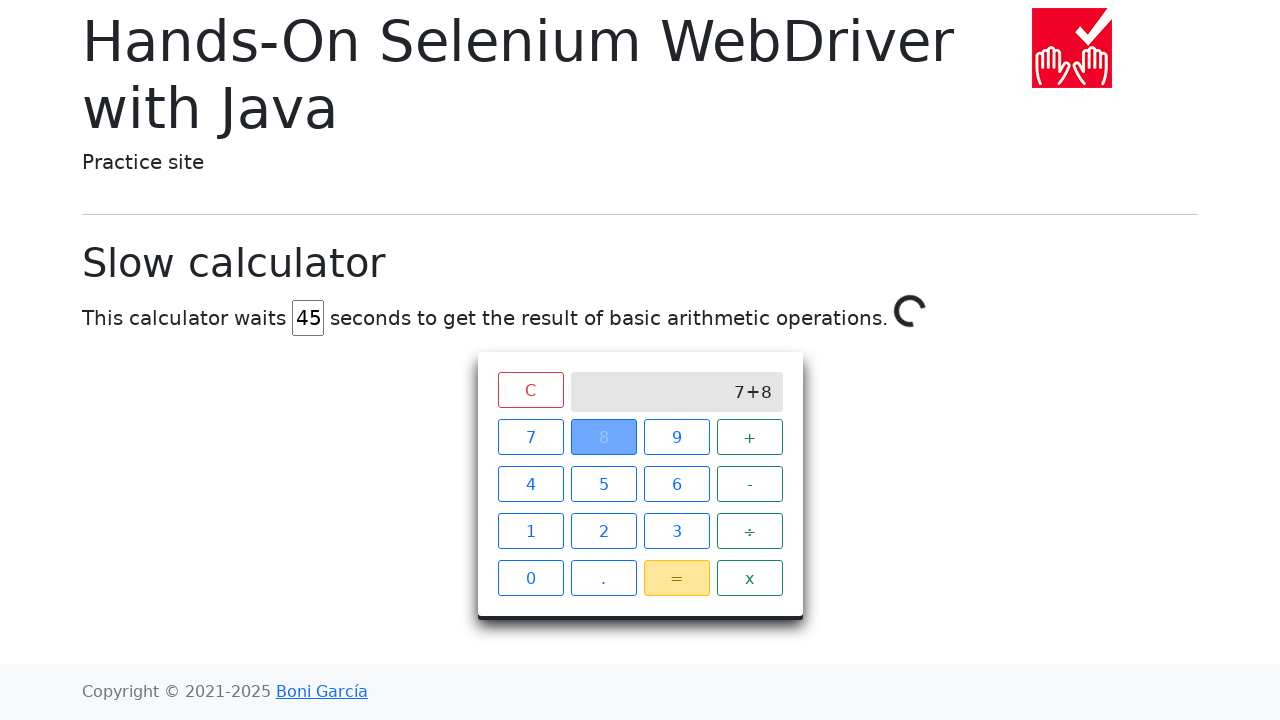

Result '15' appeared on the calculator screen
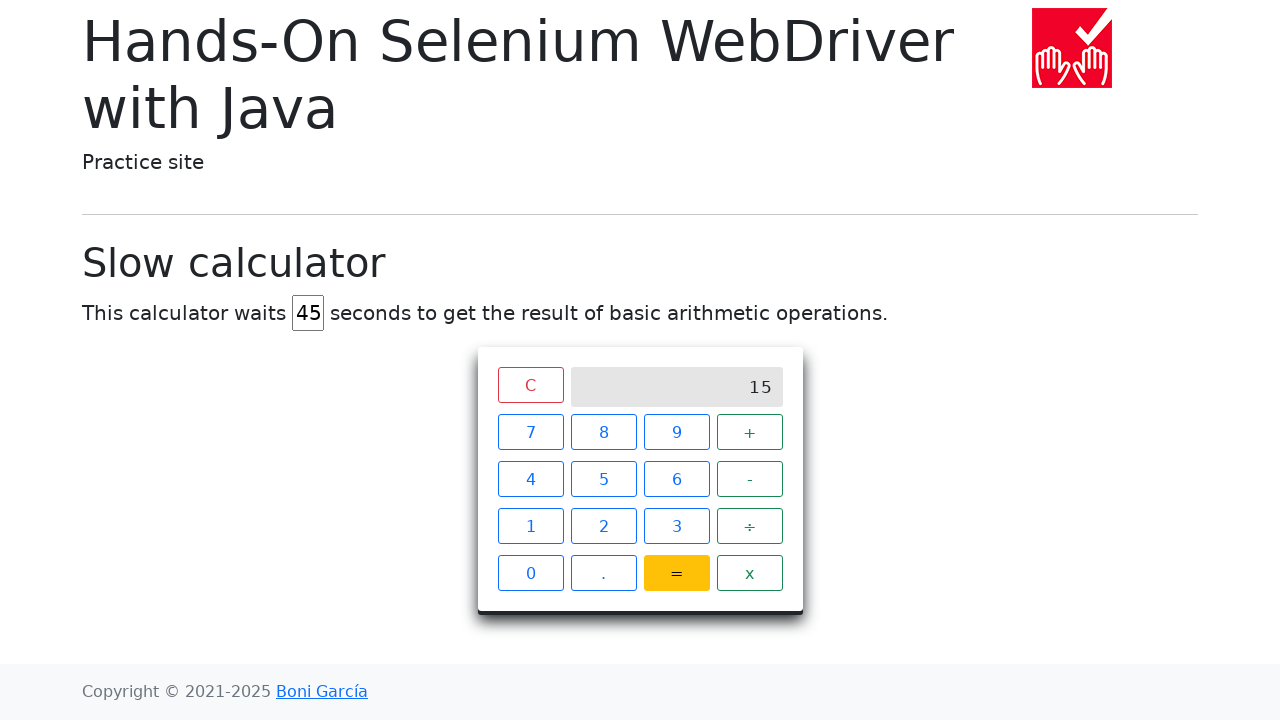

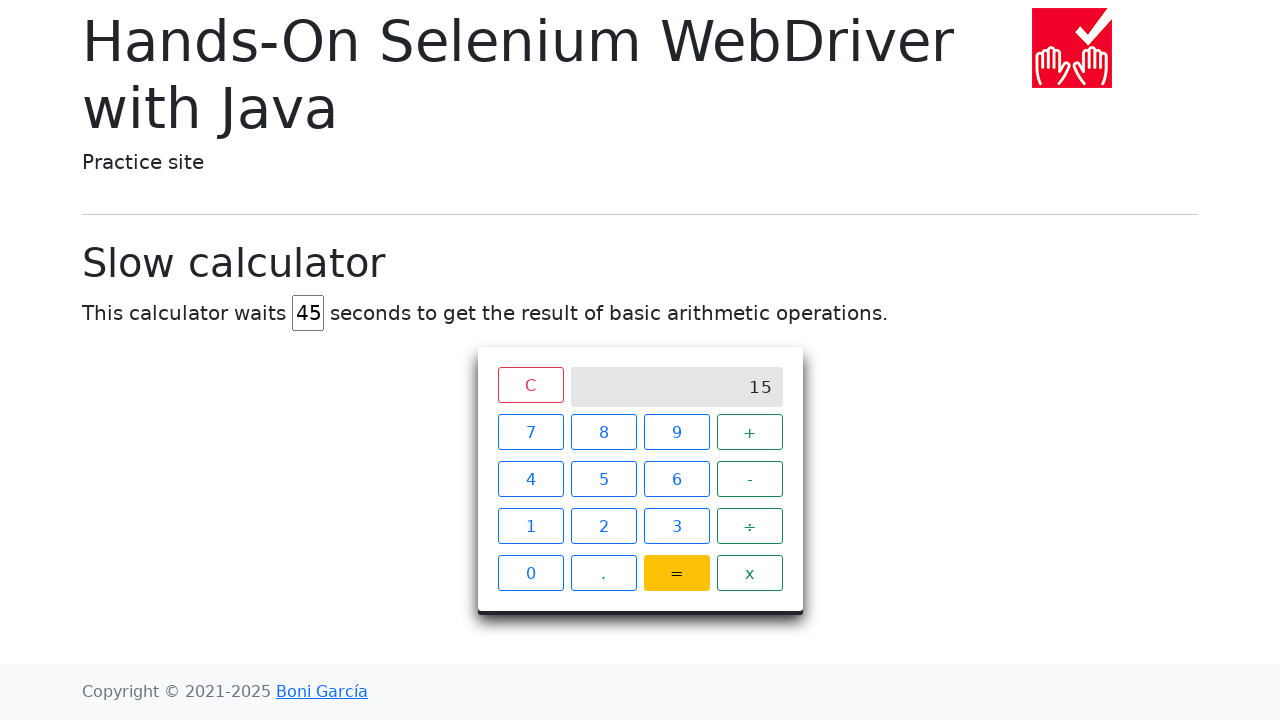